Tests dynamic controls functionality by clicking the Enable button and waiting for the text input to become enabled

Starting URL: http://the-internet.herokuapp.com/dynamic_controls

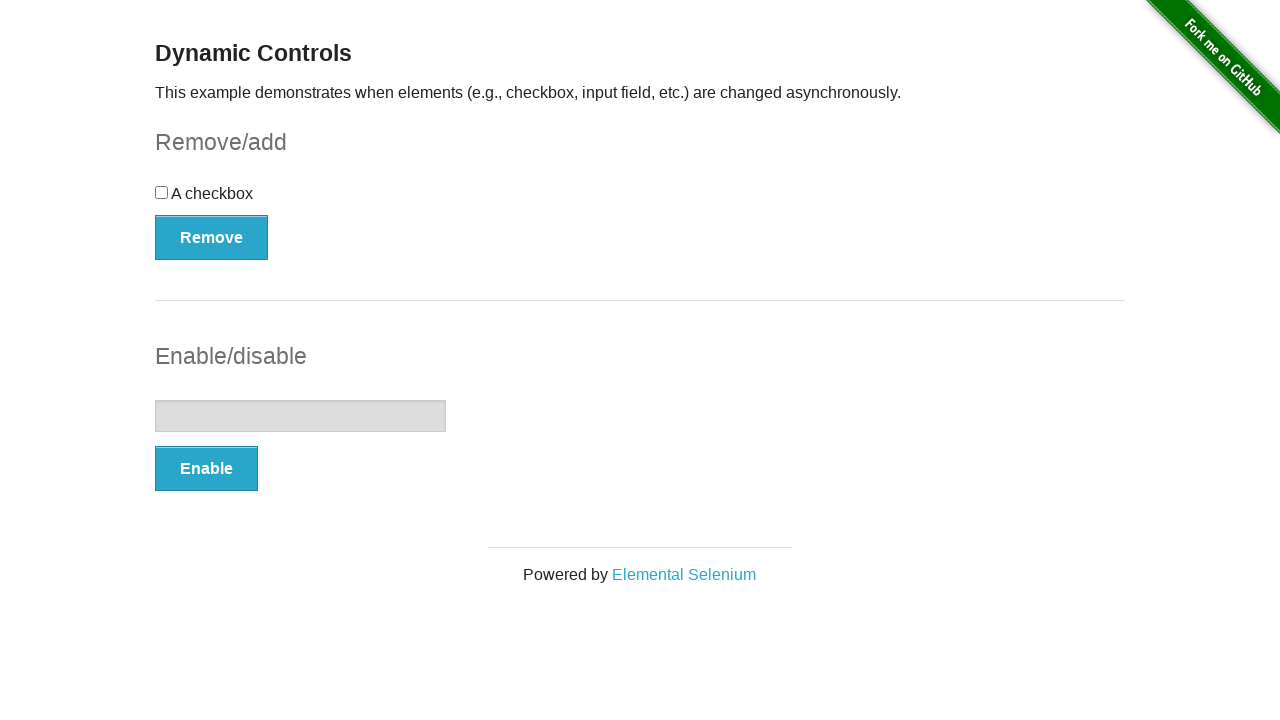

Clicked the Enable button in the input example section at (206, 469) on xpath=//*[@id='input-example']/button
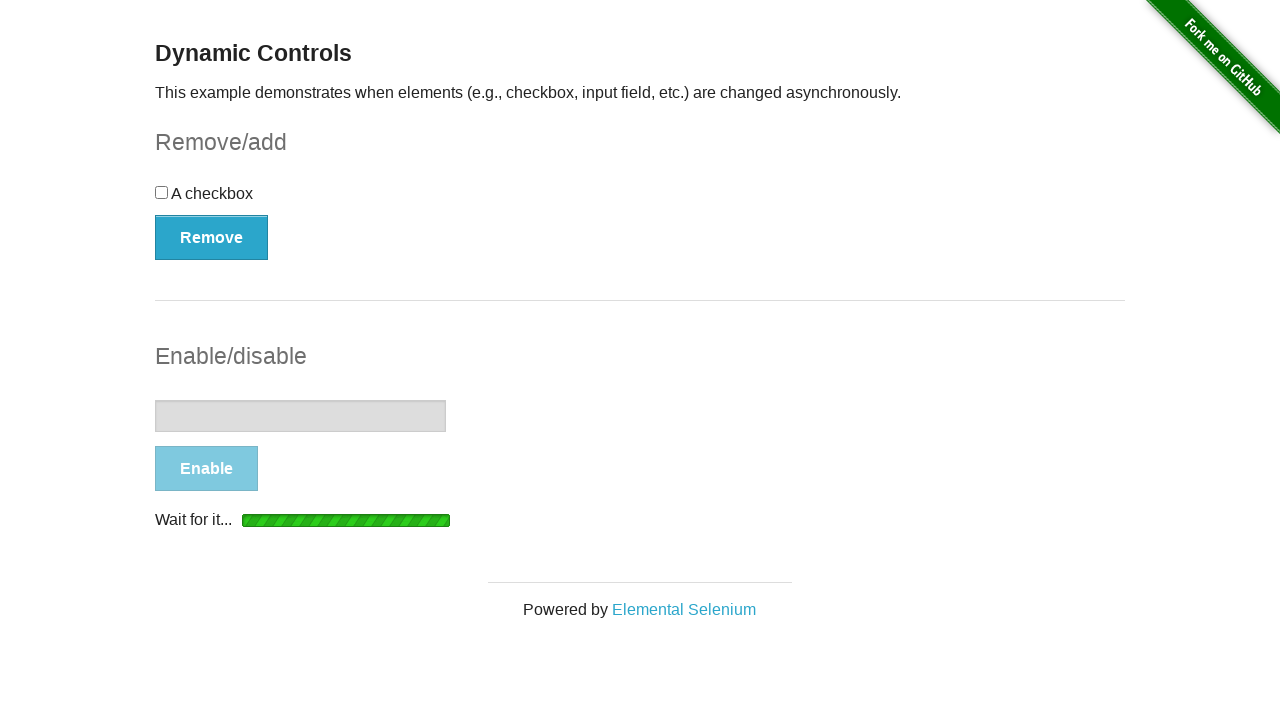

Timeout waiting for text input to become enabled
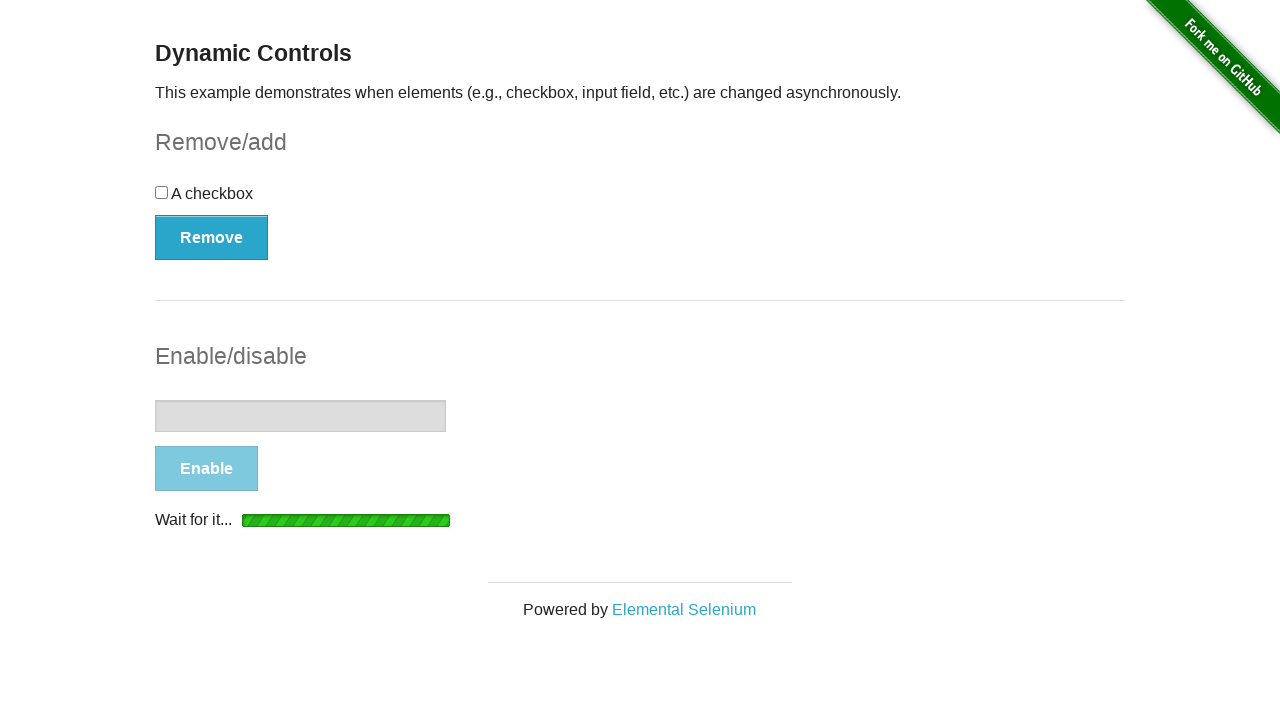

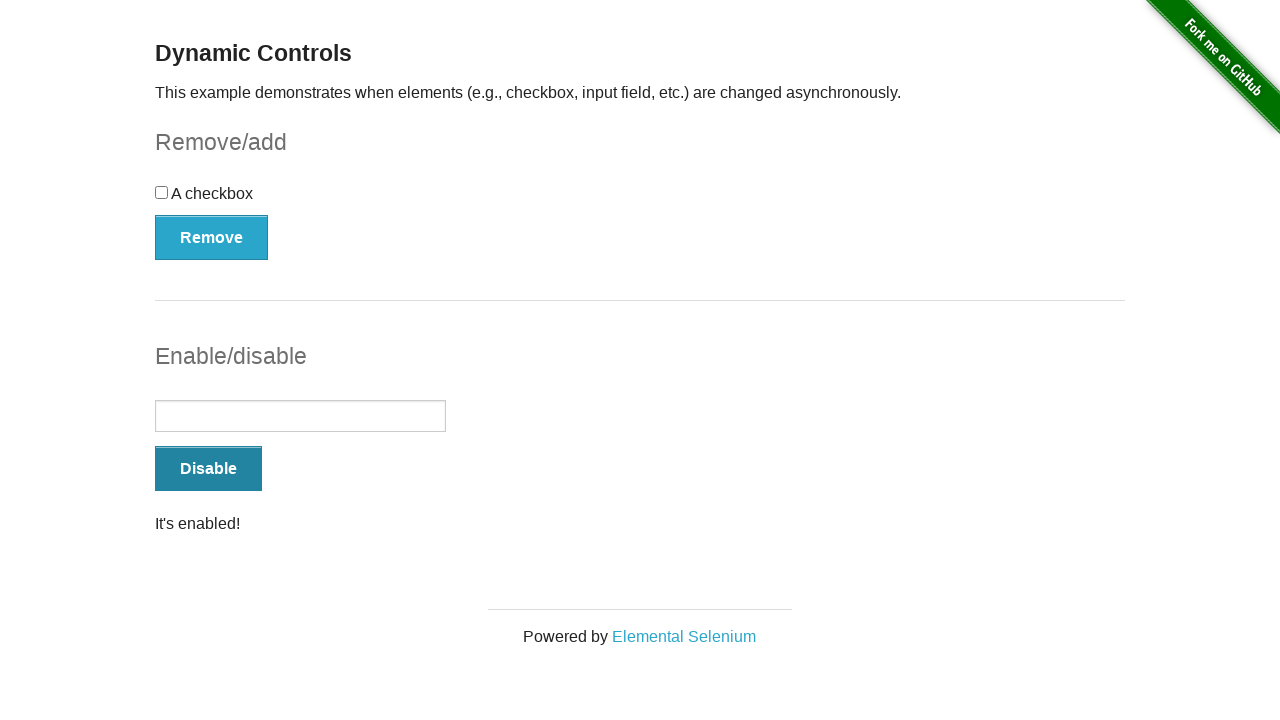